Tests a button click interaction by waiting for a button to become clickable, clicking it, and verifying a success message appears

Starting URL: http://suninjuly.github.io/wait2.html

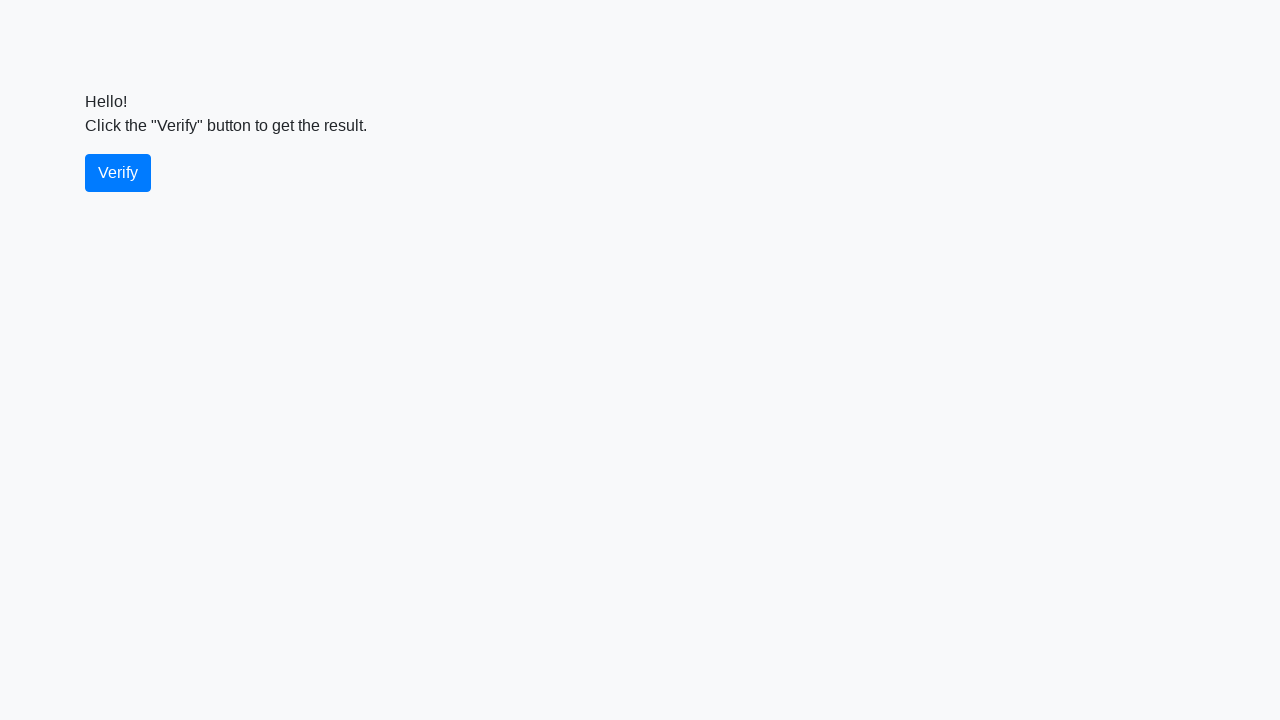

Waited for verify button to become visible
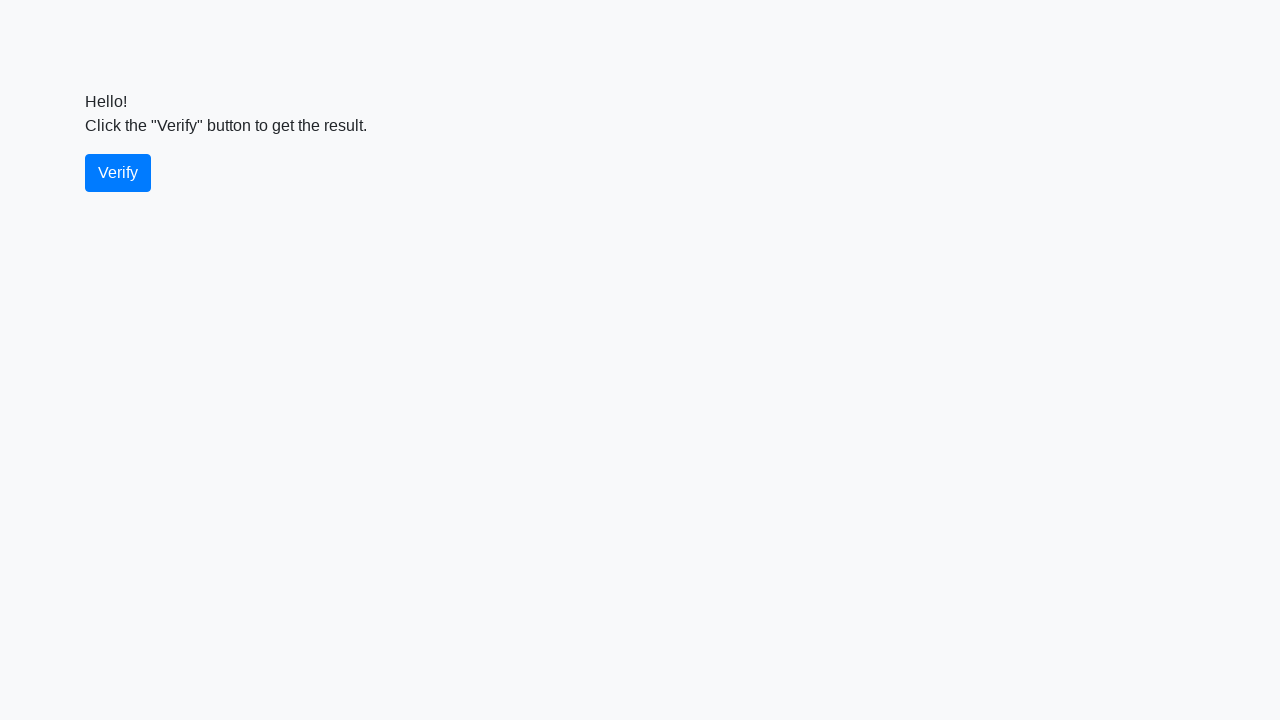

Clicked the verify button at (118, 173) on #verify
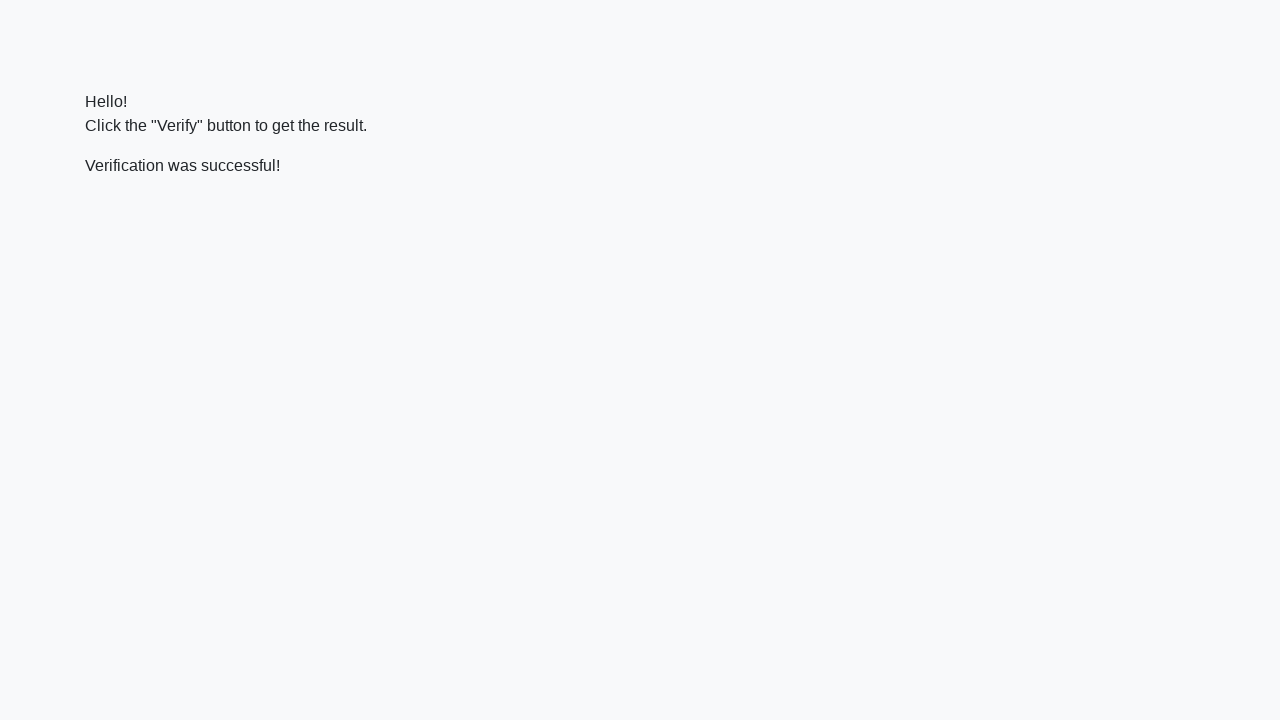

Located the verify message element
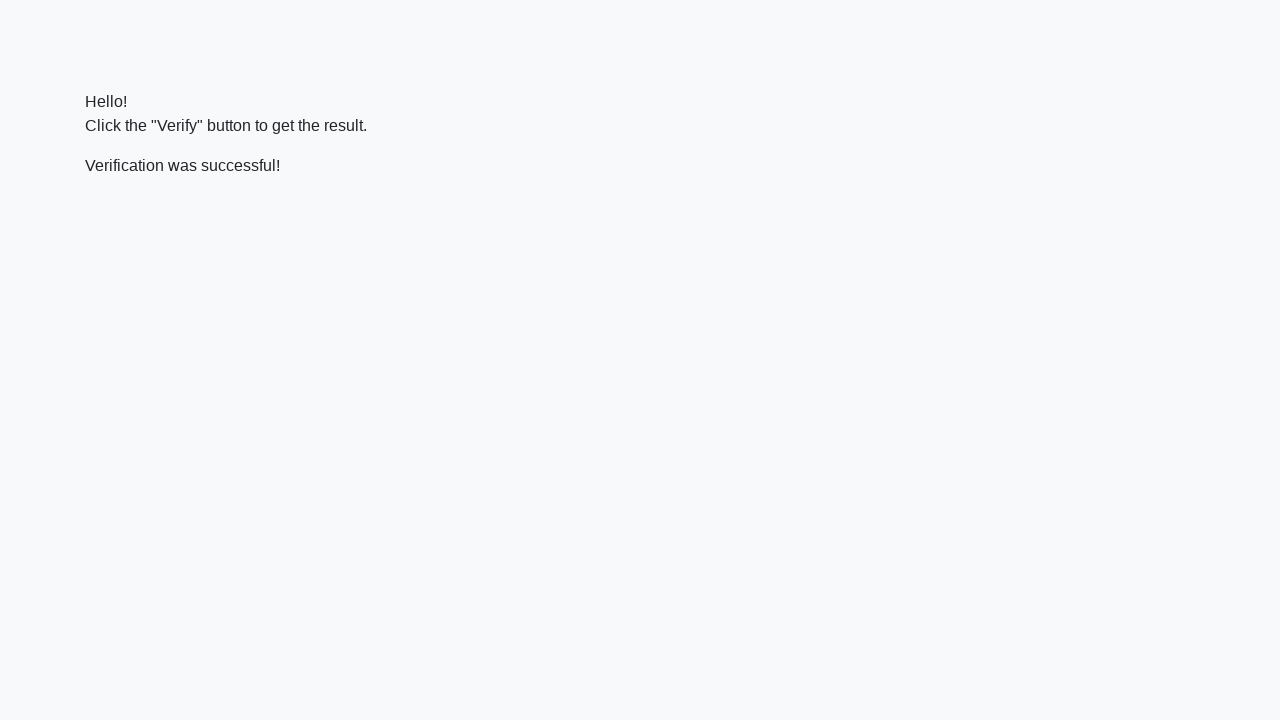

Waited for success message to become visible
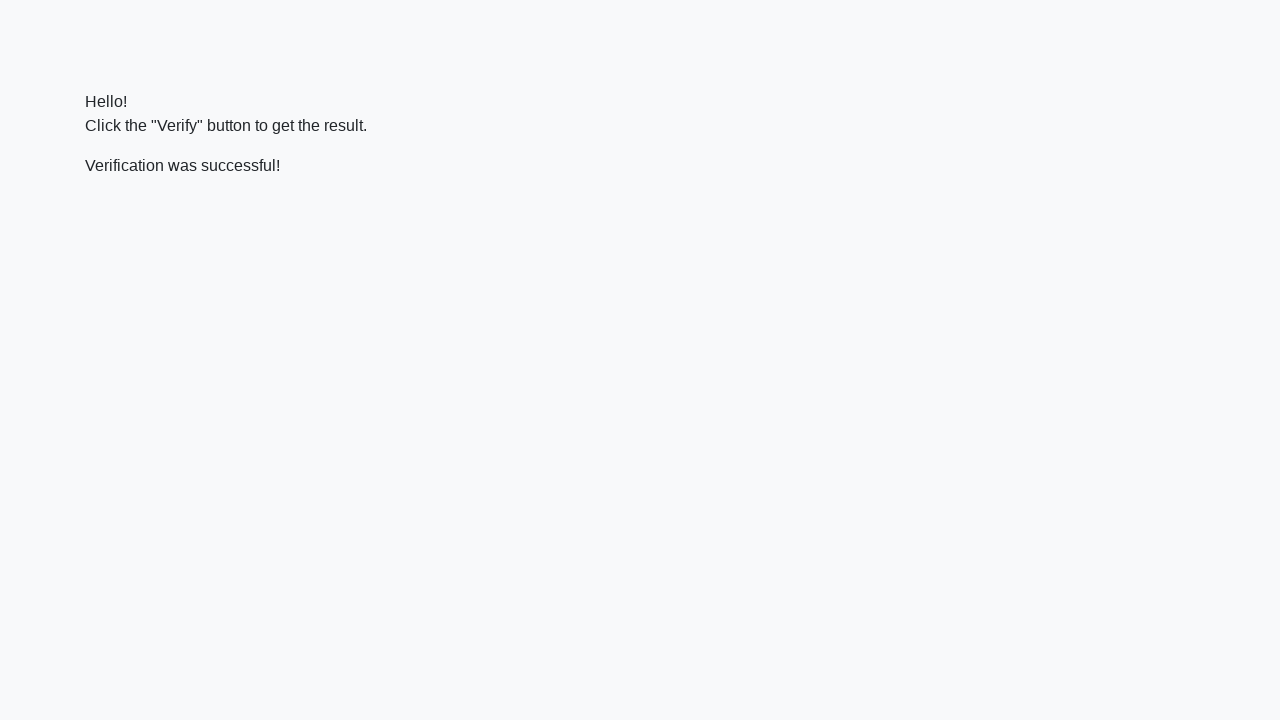

Verified that success message contains 'successful' text
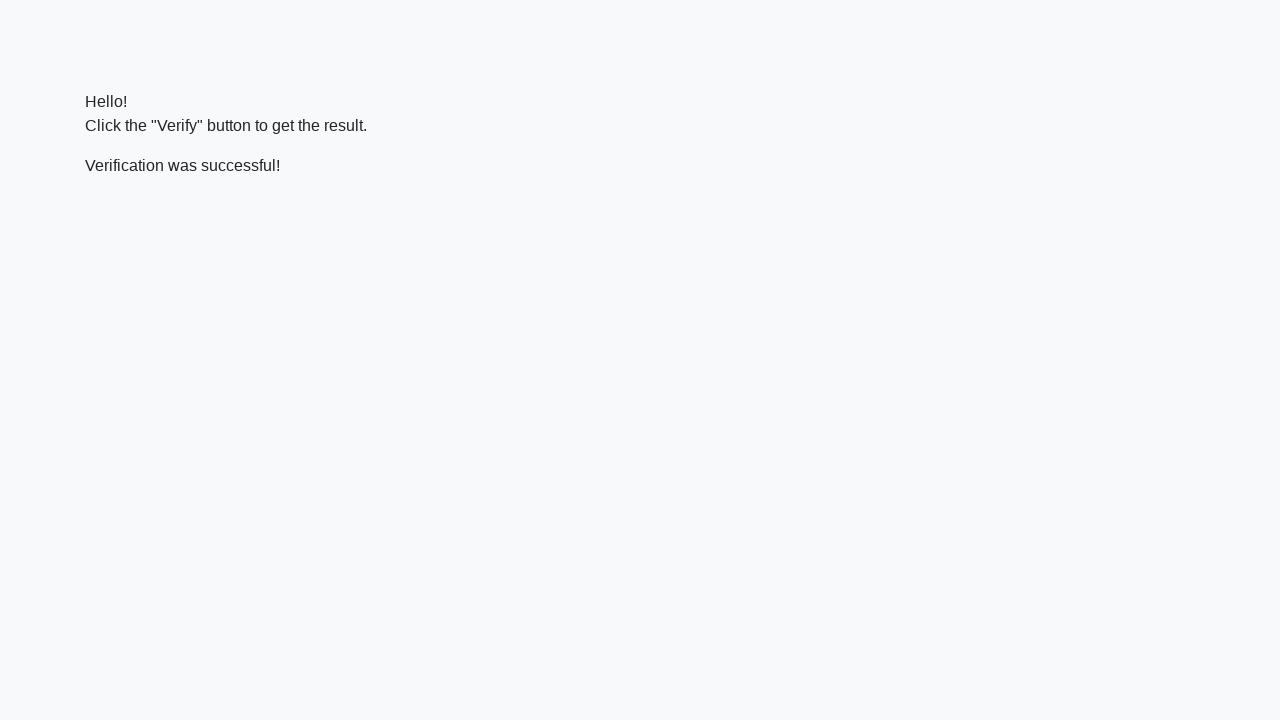

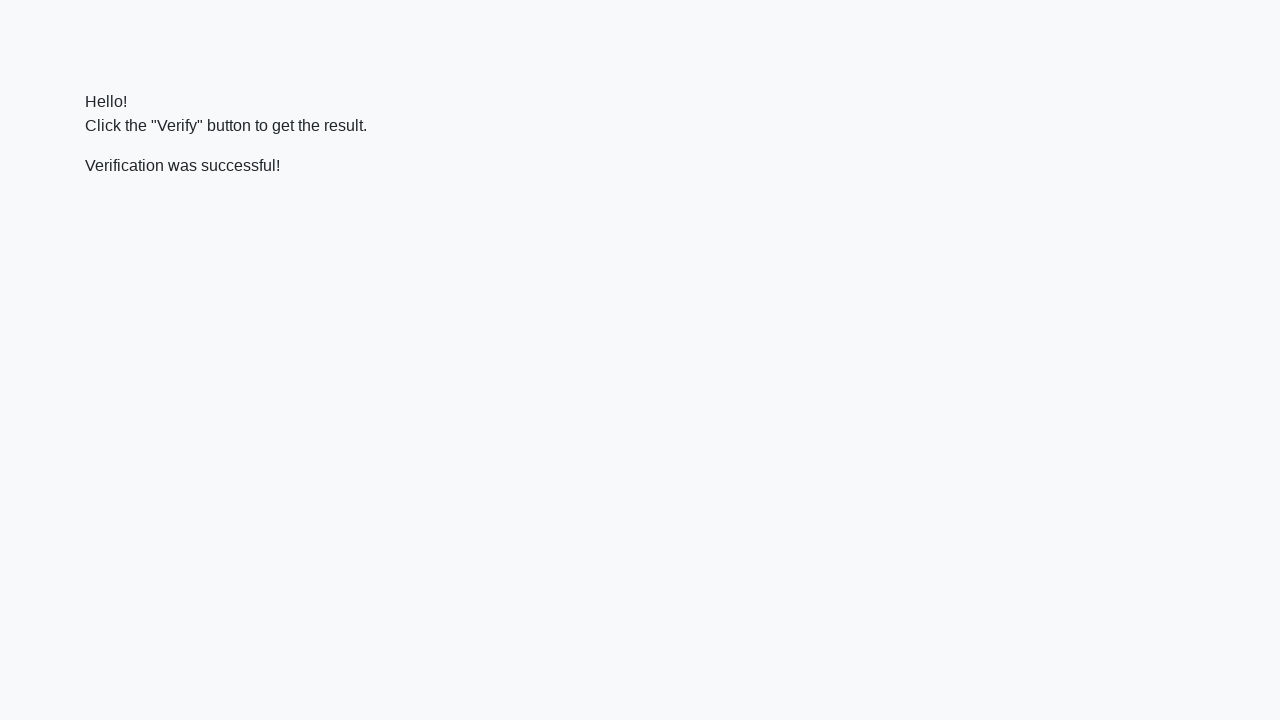